Navigates to WHO website, clicks on Contact us link, and verifies the "General enquiries" heading is displayed

Starting URL: https://www.who.int/en

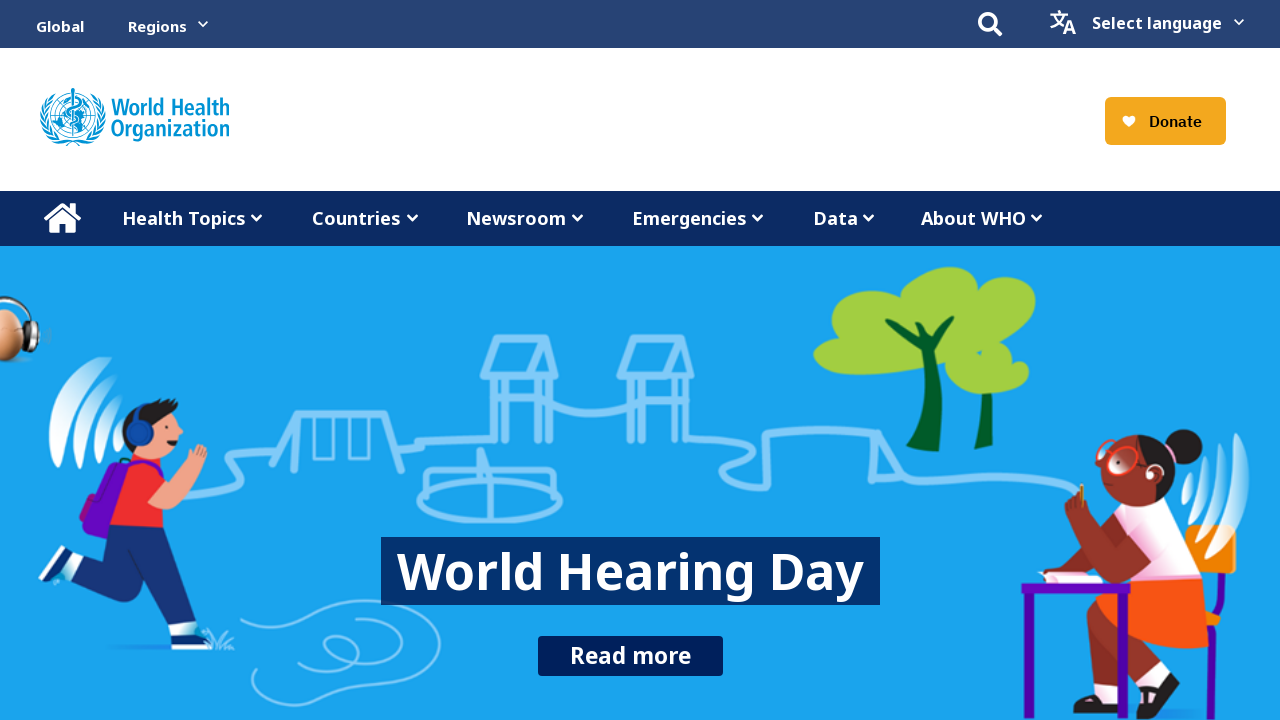

Navigated to WHO website homepage
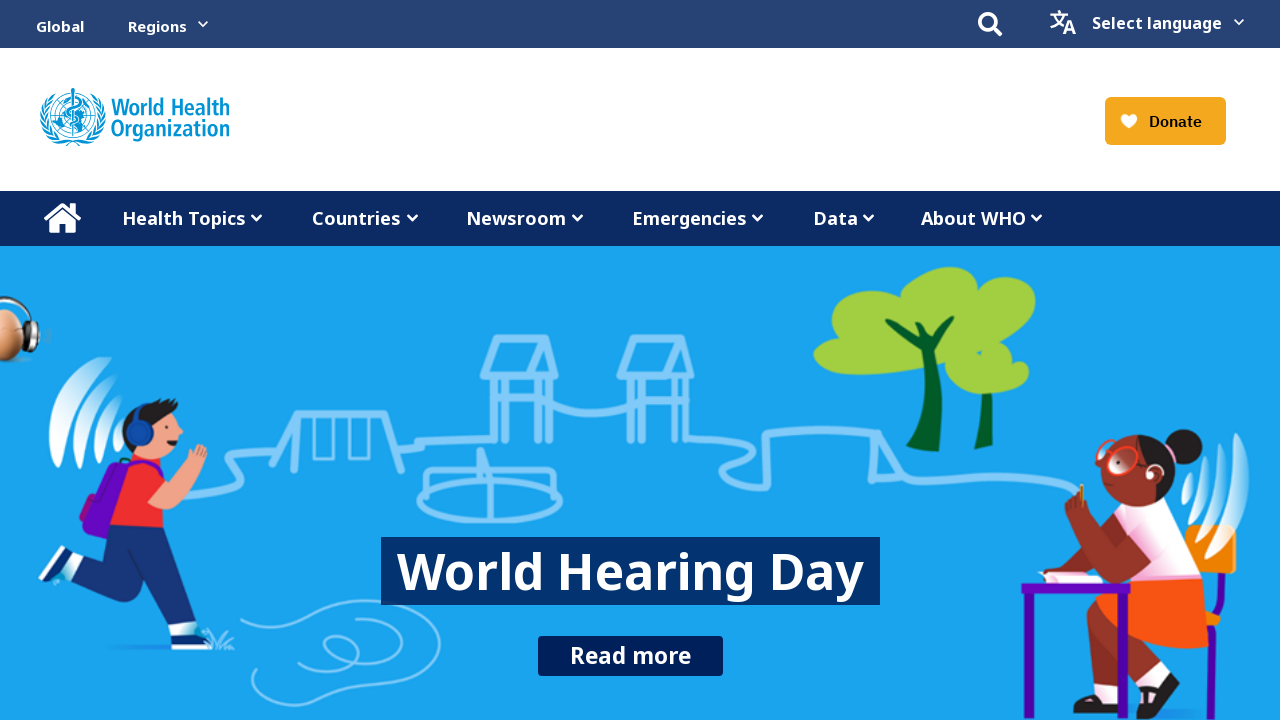

Clicked on 'Contact us' link at (912, 654) on xpath=//a[contains(text(), 'Contact us')]
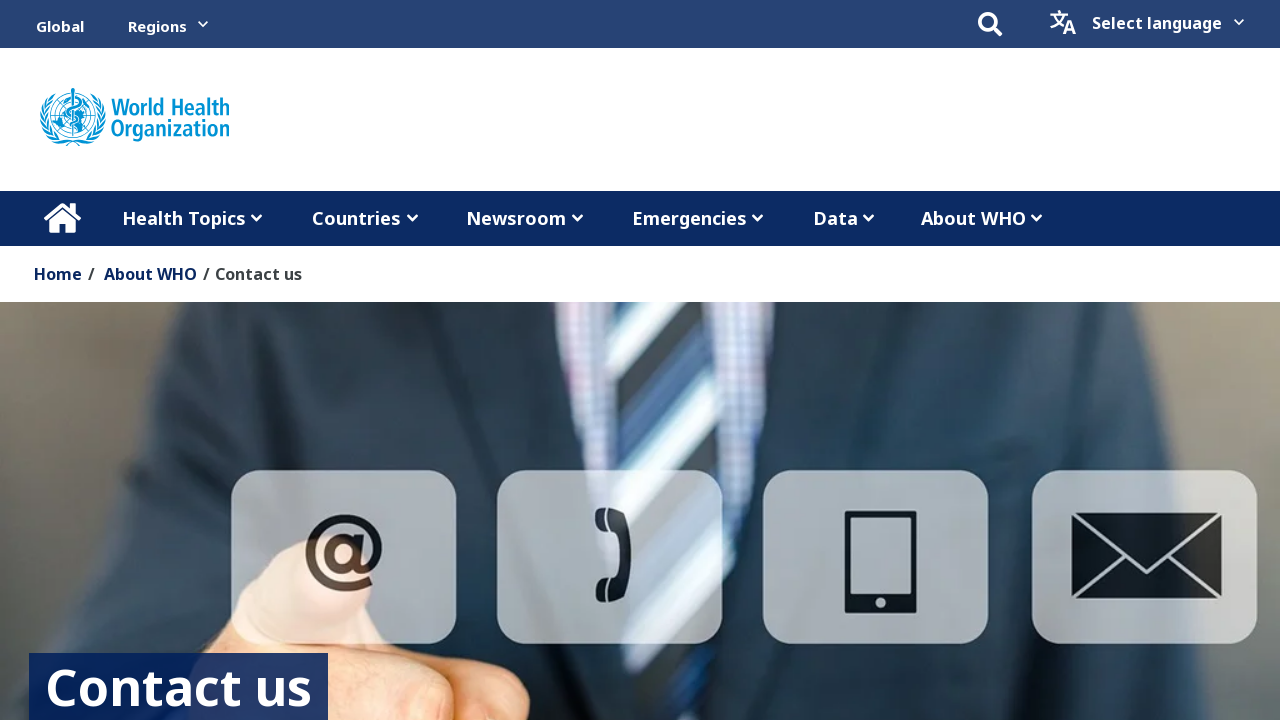

General enquiries heading element loaded
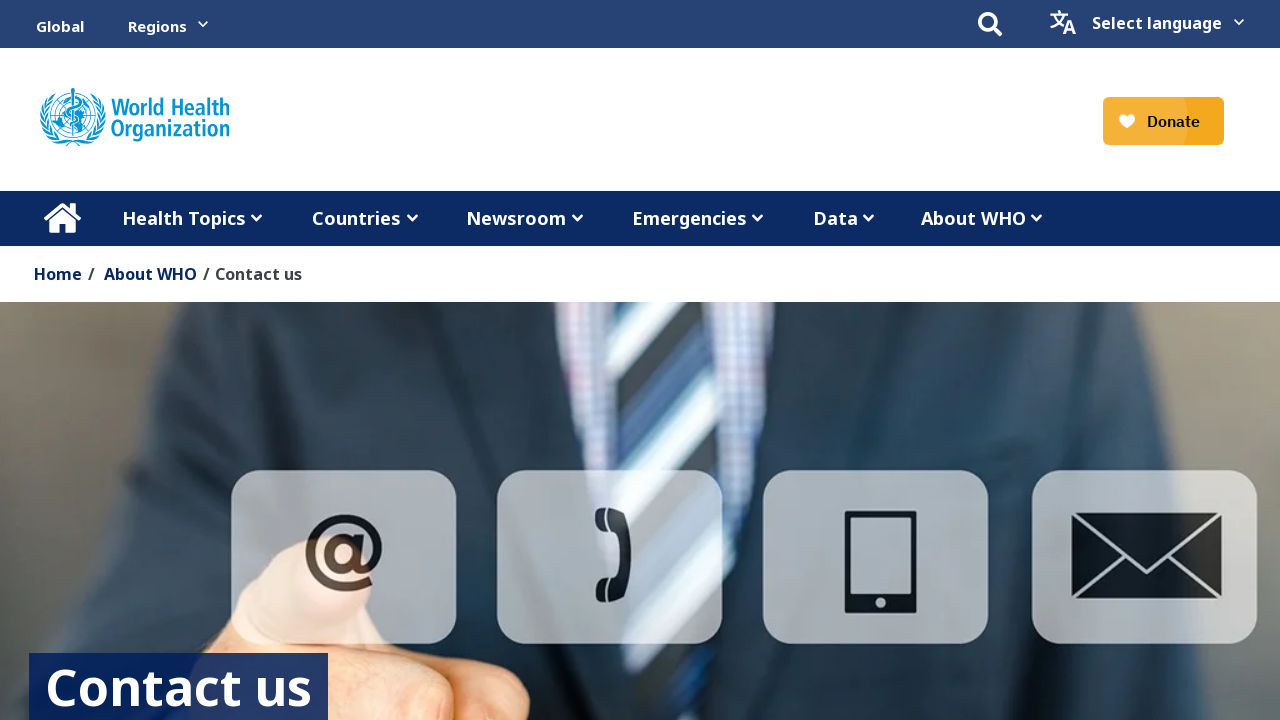

Verified 'General enquiries' heading is displayed
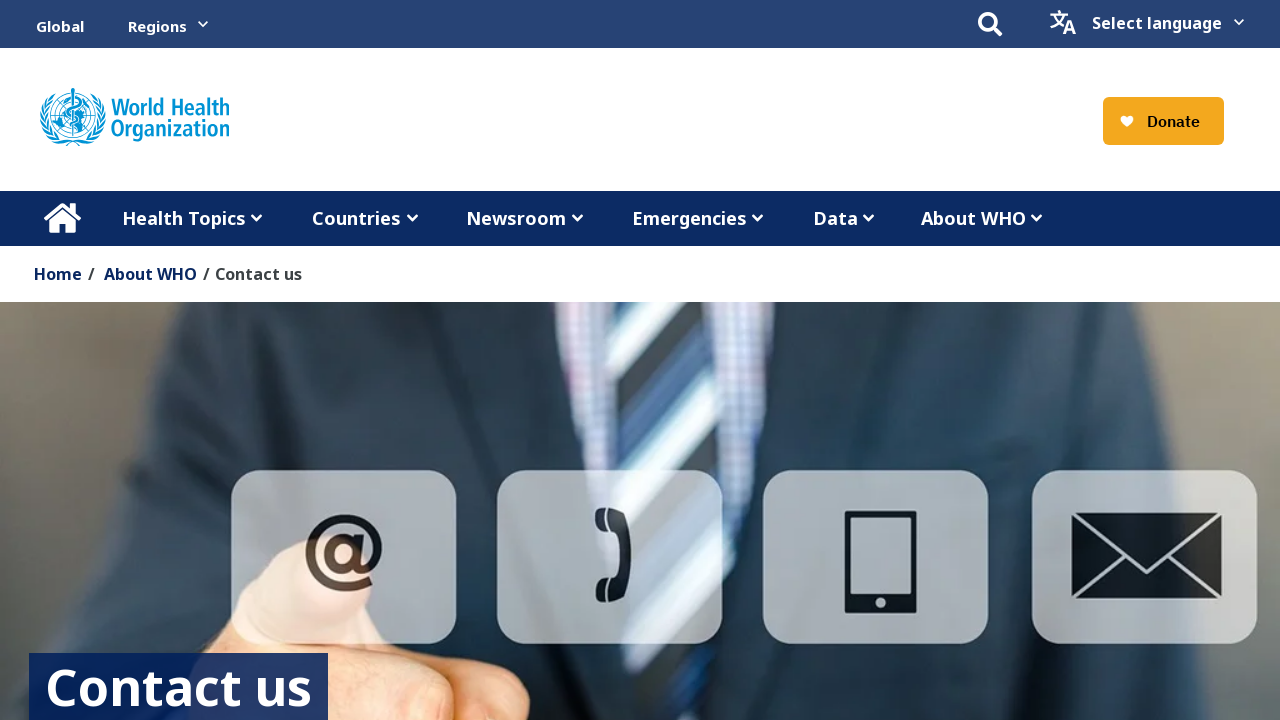

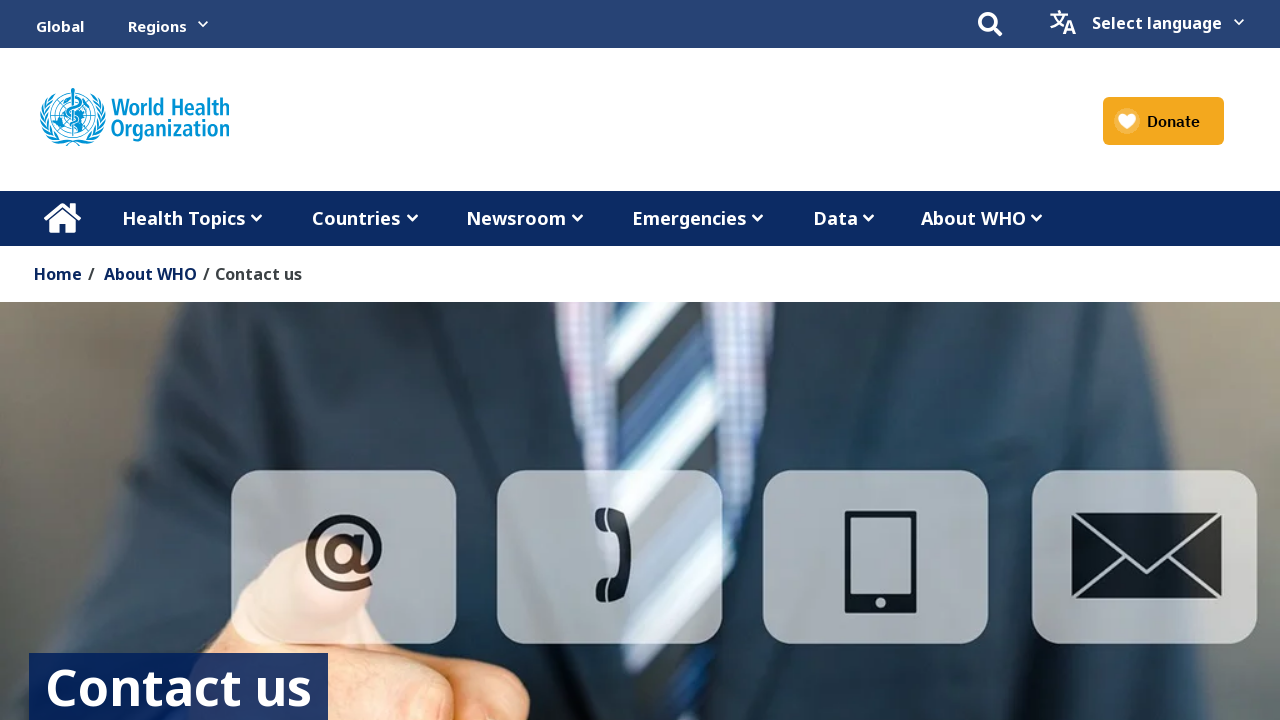